Tests a registration form by filling in personal details (first name, last name, username, password), selecting gender, department, job title, programming language preferences, and submitting the form.

Starting URL: https://practice.cydeo.com/registration_form

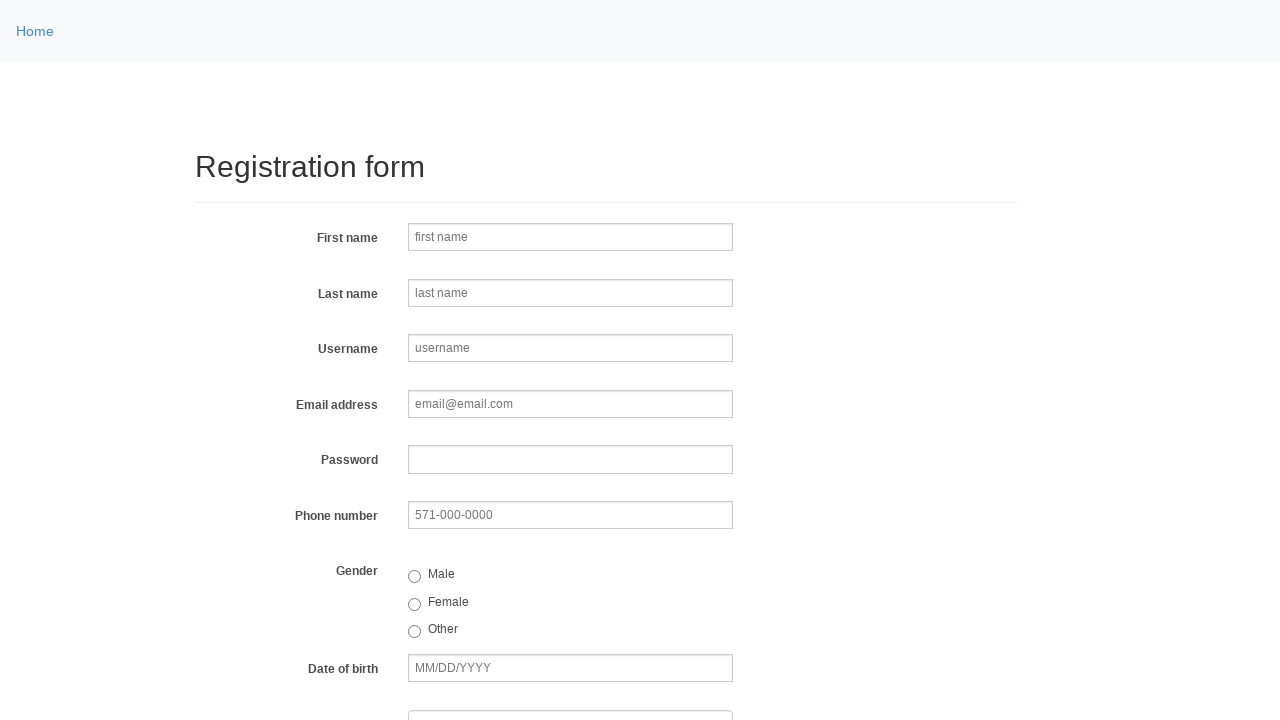

Filled first name field with 'irfan' on input[name='firstname']
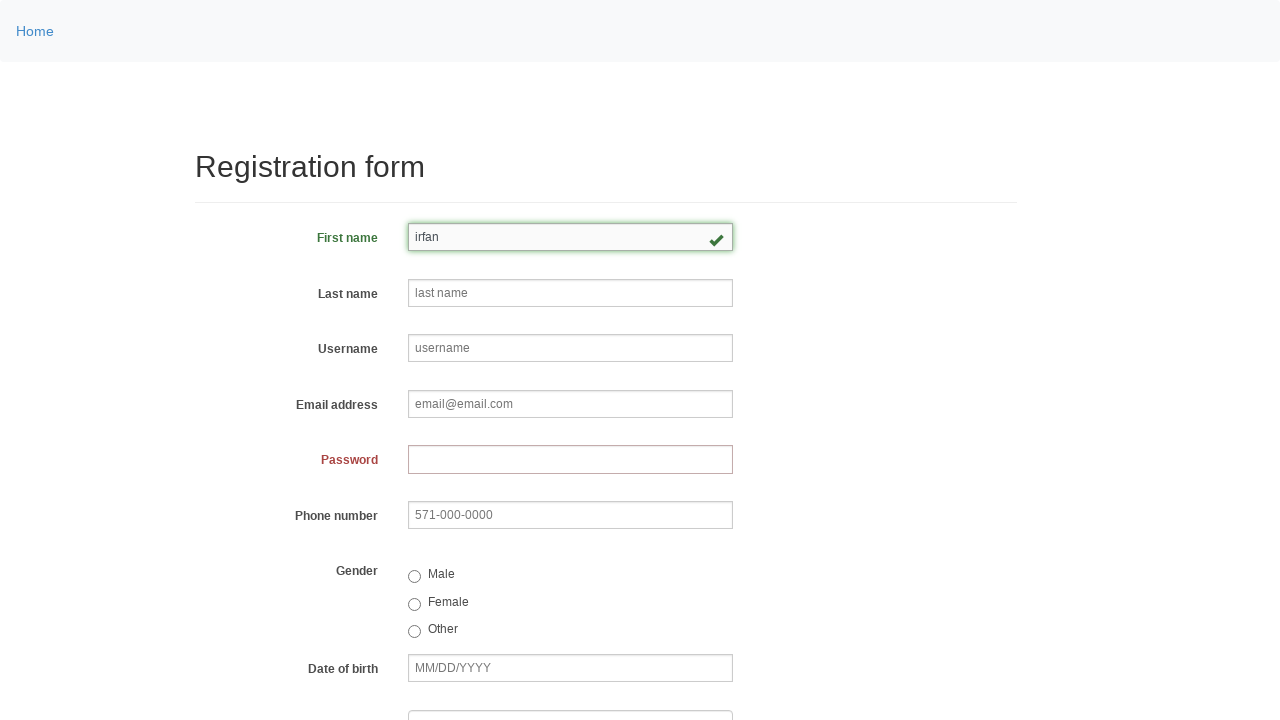

Filled last name field with 'alkan' on input[placeholder='last name']
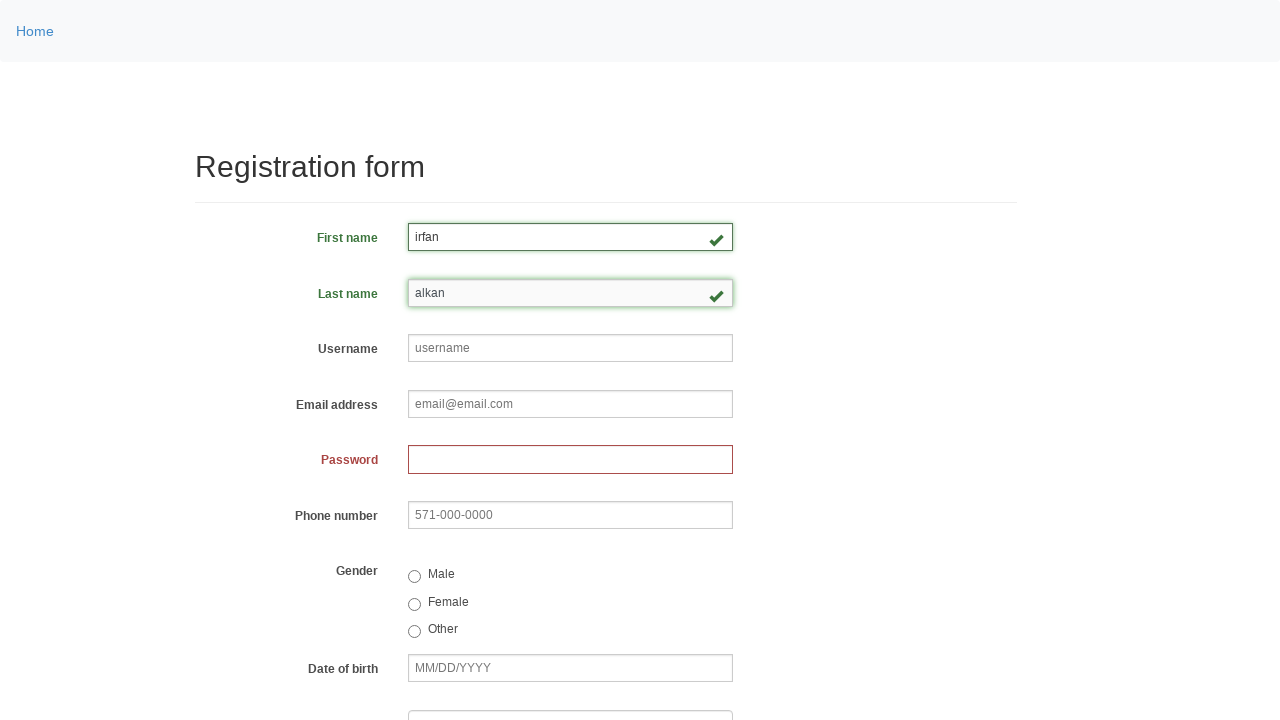

Filled username field with 'raffael' on input[placeholder='username']
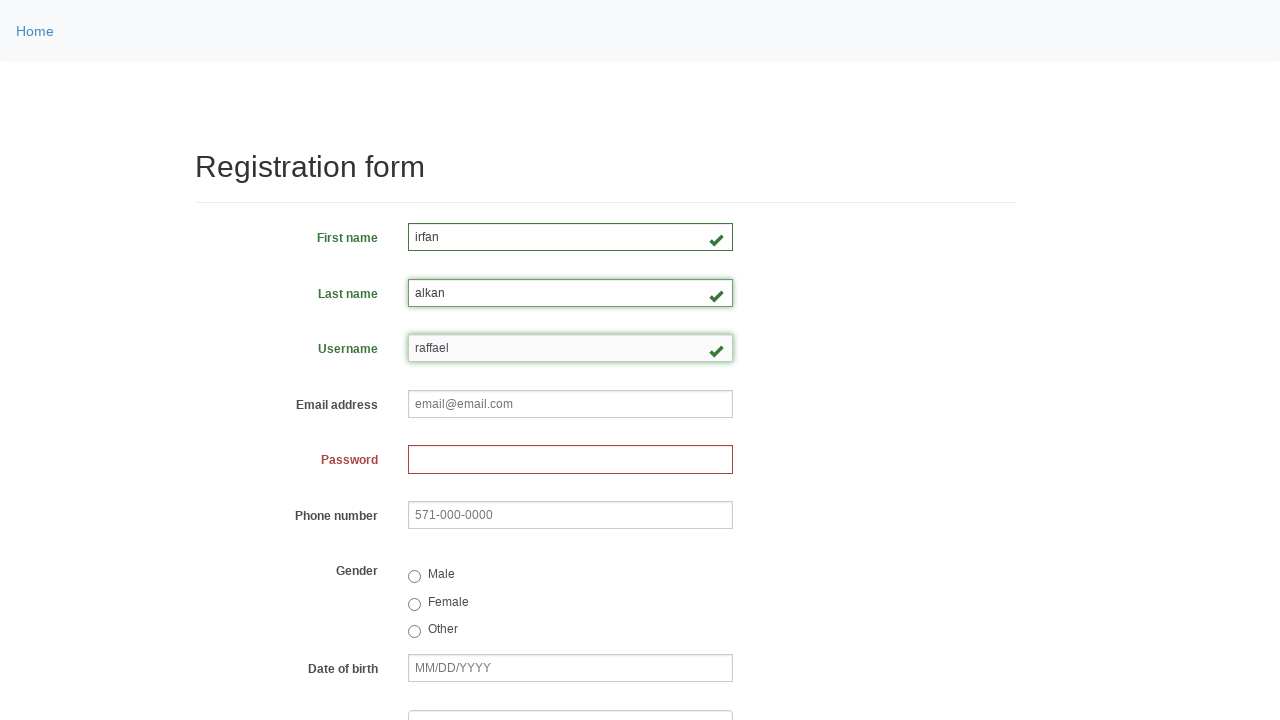

Filled password field with 'SecurePass789' on input[type='password']
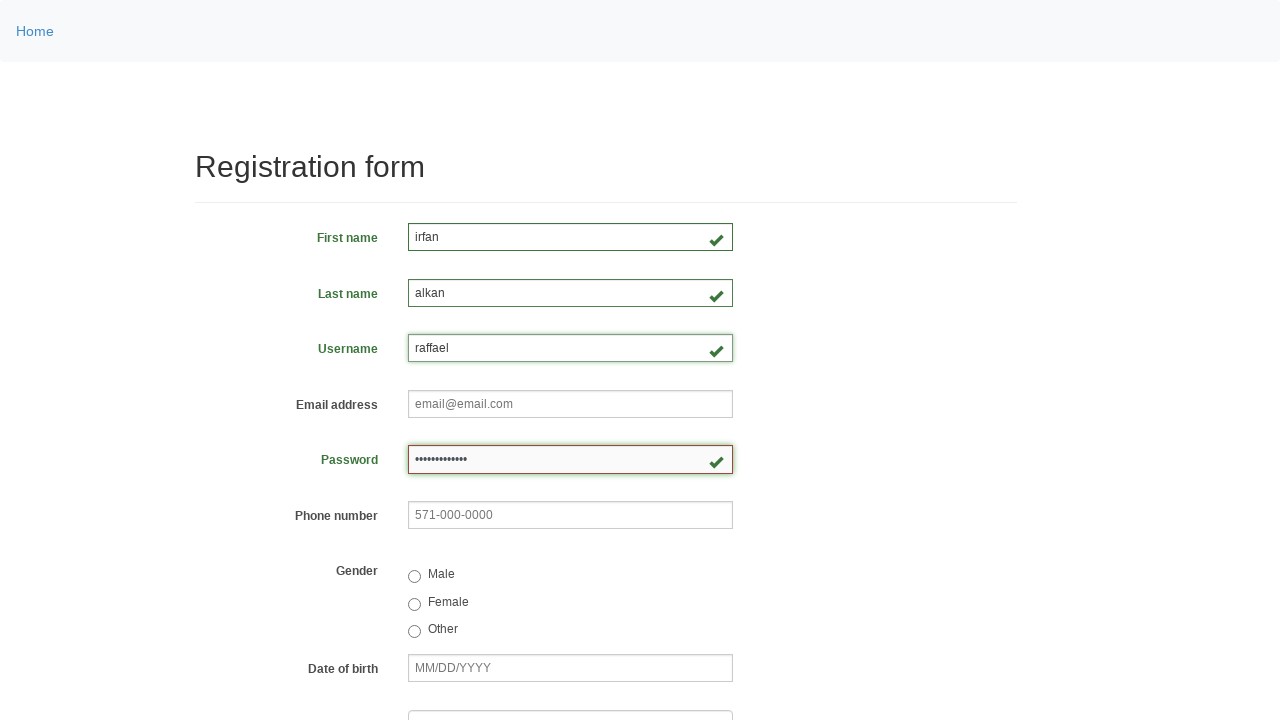

Selected male gender option at (414, 577) on input[value='male']
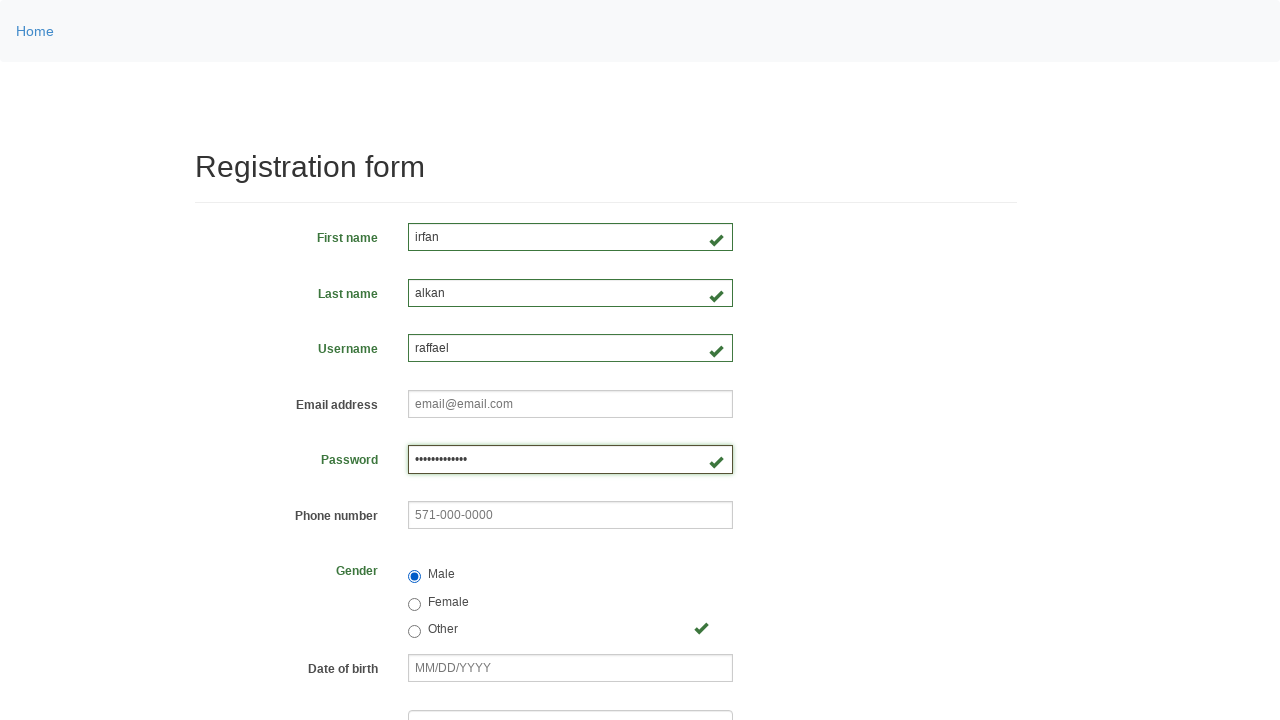

Selected department with value 'DE' on select[name='department']
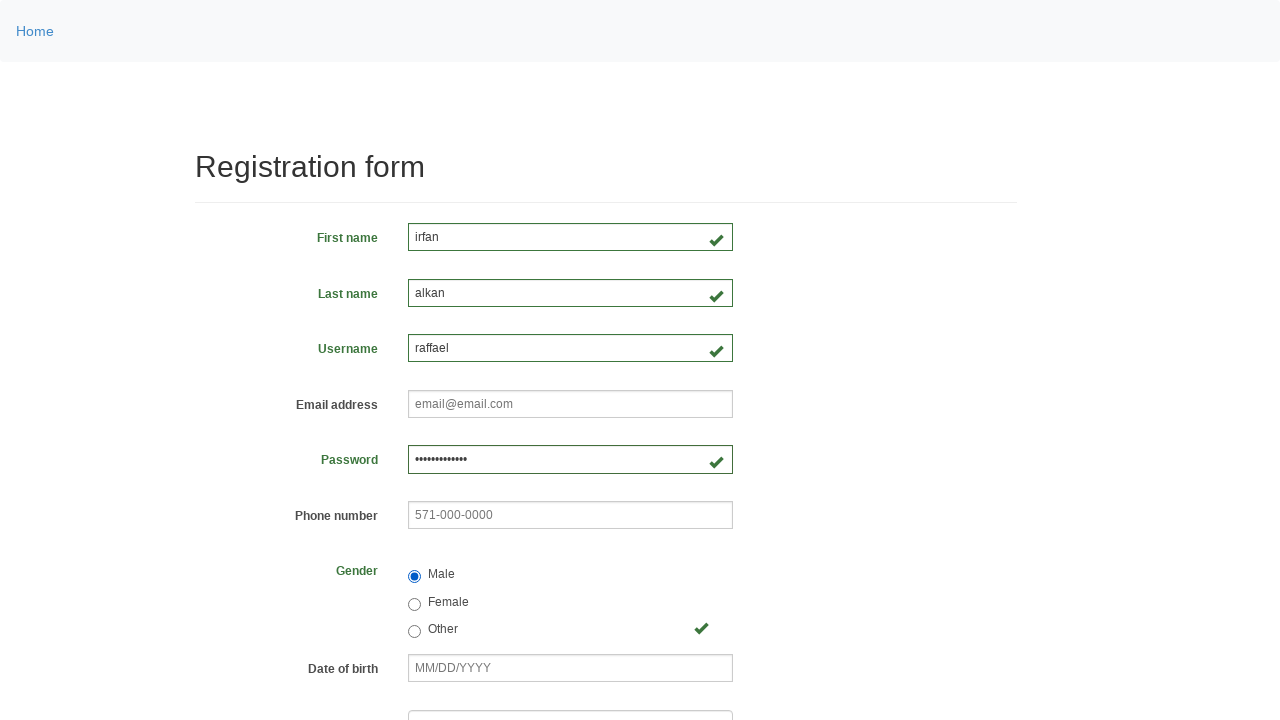

Selected job title at index 4 (5th option) on select[name='job_title']
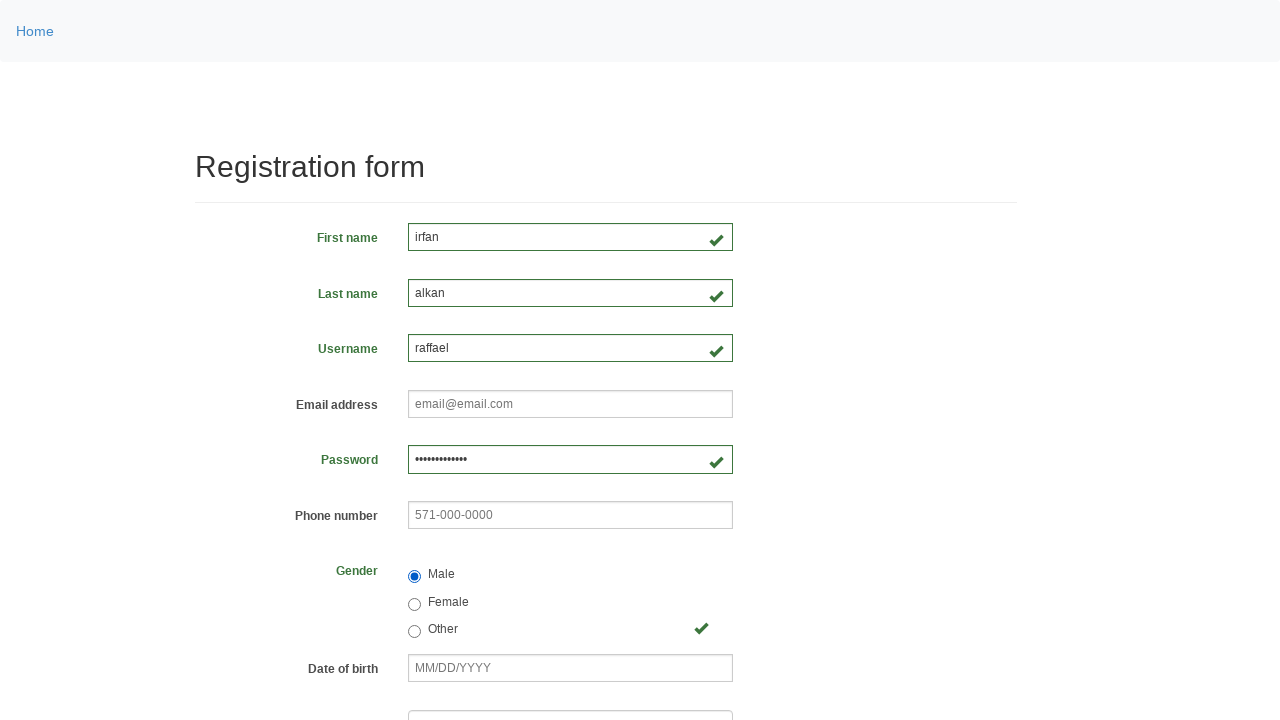

Checked Java programming language checkbox at (465, 468) on #inlineCheckbox2
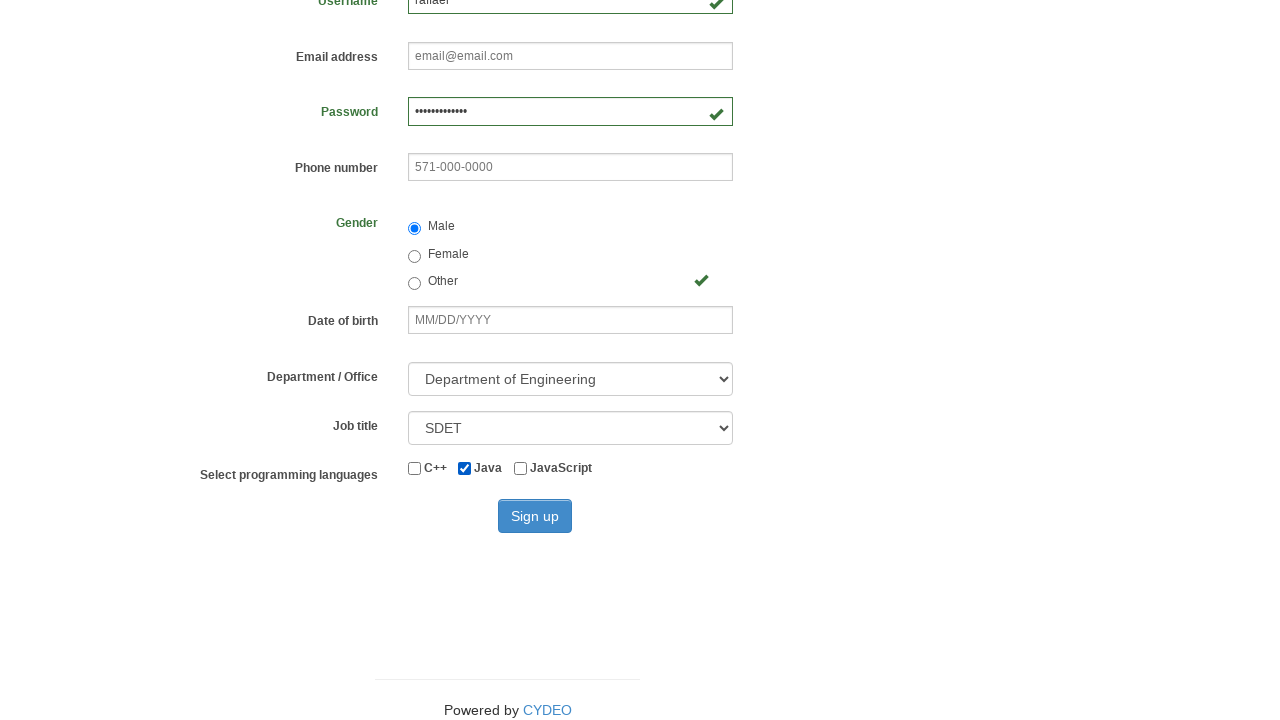

Clicked sign up button to submit registration form at (535, 516) on #wooden_spoon
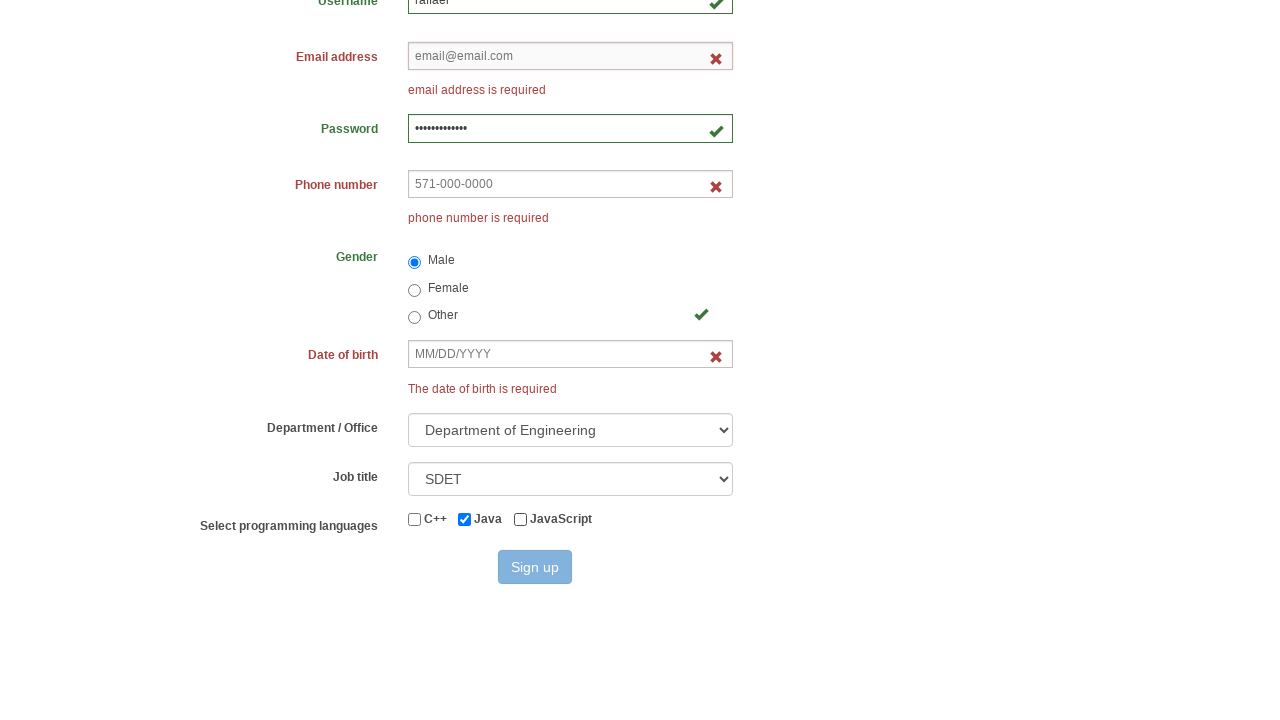

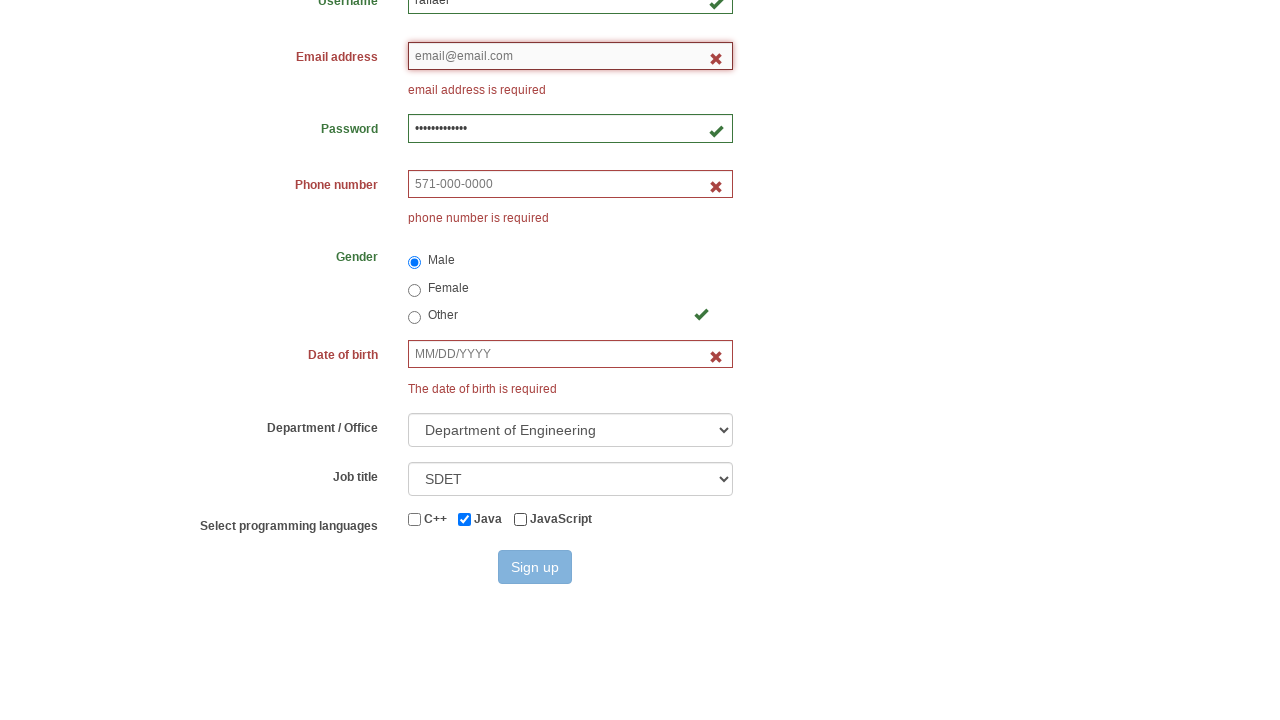